Tests browser window handling by clicking a link that opens a new window, switching to the child window, then switching back to the parent window

Starting URL: https://the-internet.herokuapp.com/windows

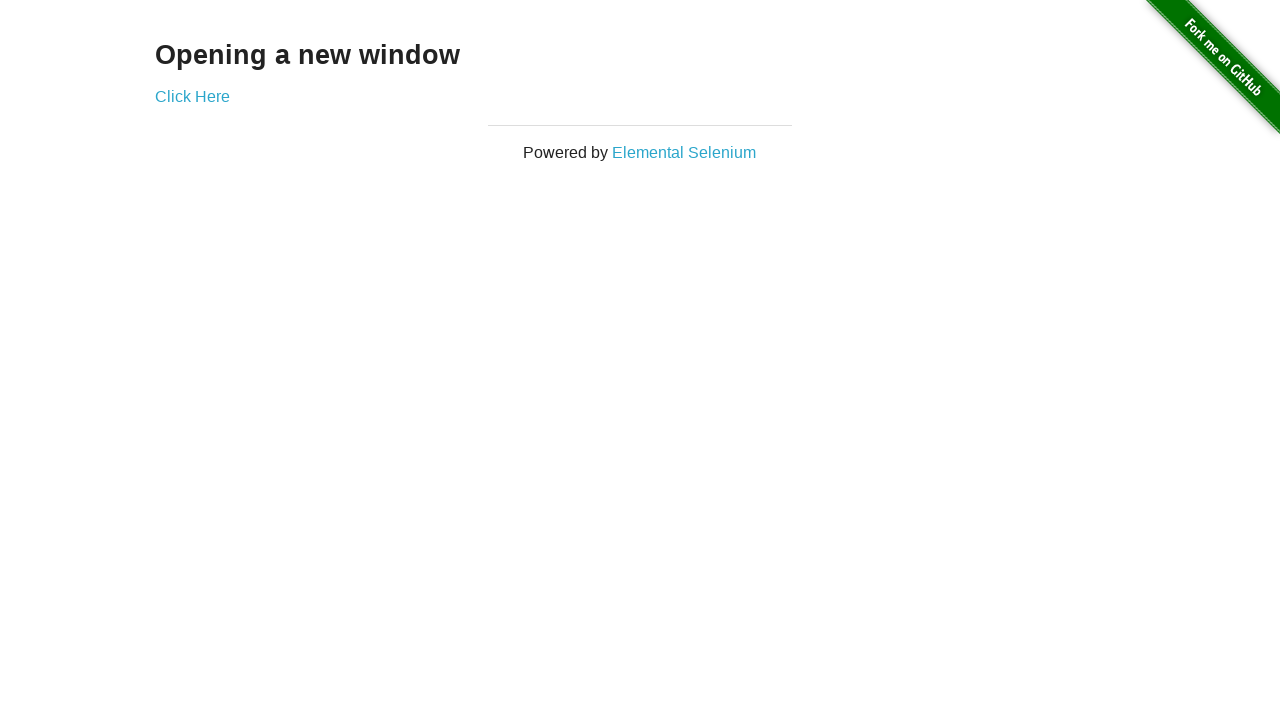

Clicked link to open new window at (192, 96) on a:has-text('Click Here')
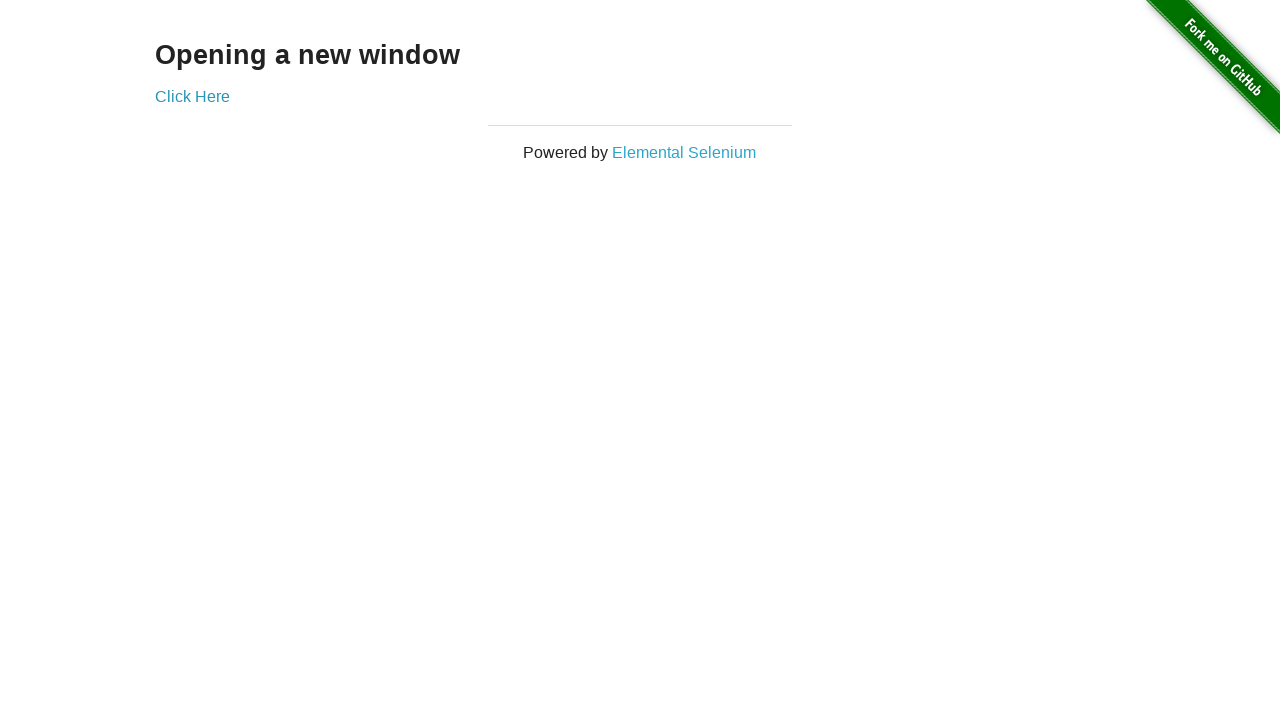

Captured new child window page object
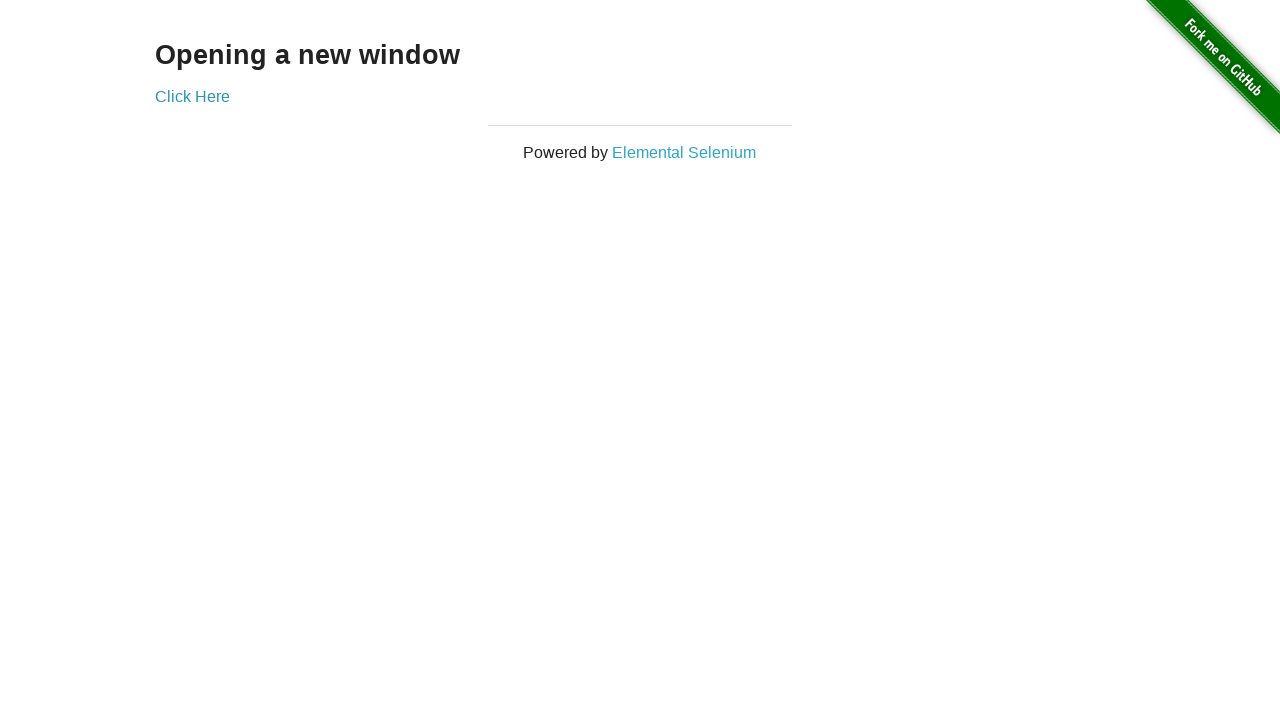

Child window loaded and h3 element found
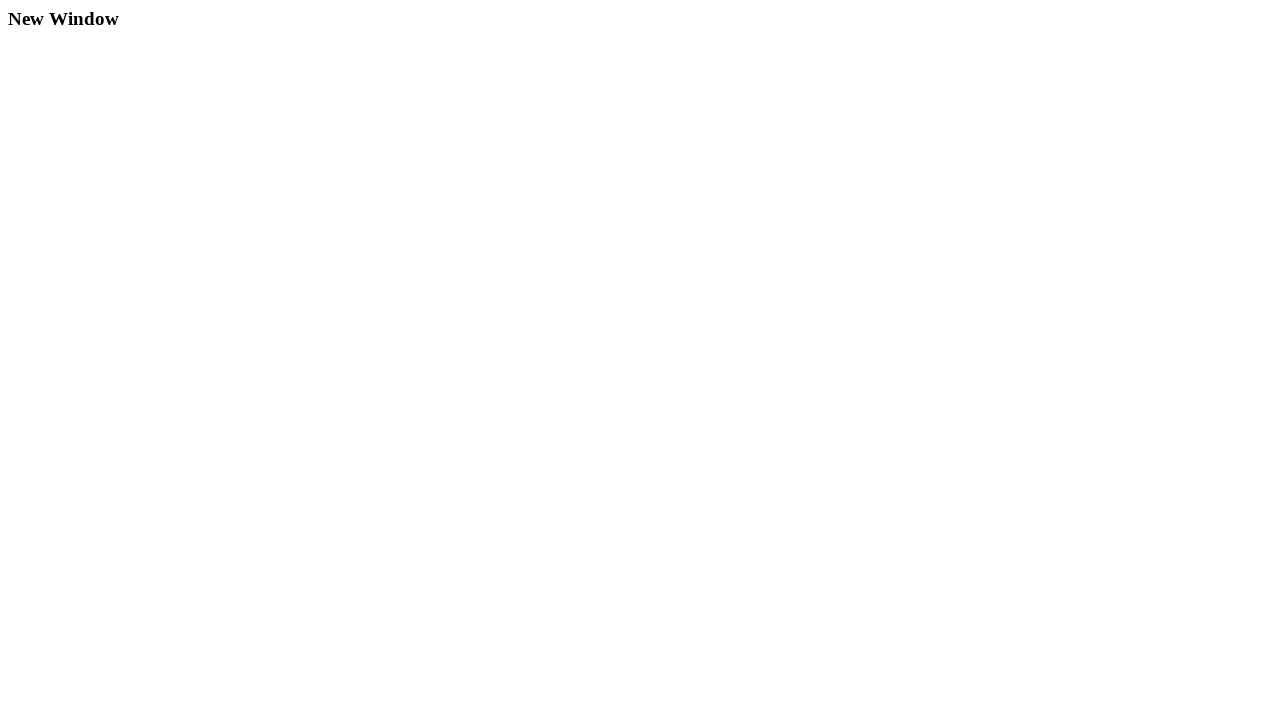

Switched back to parent window
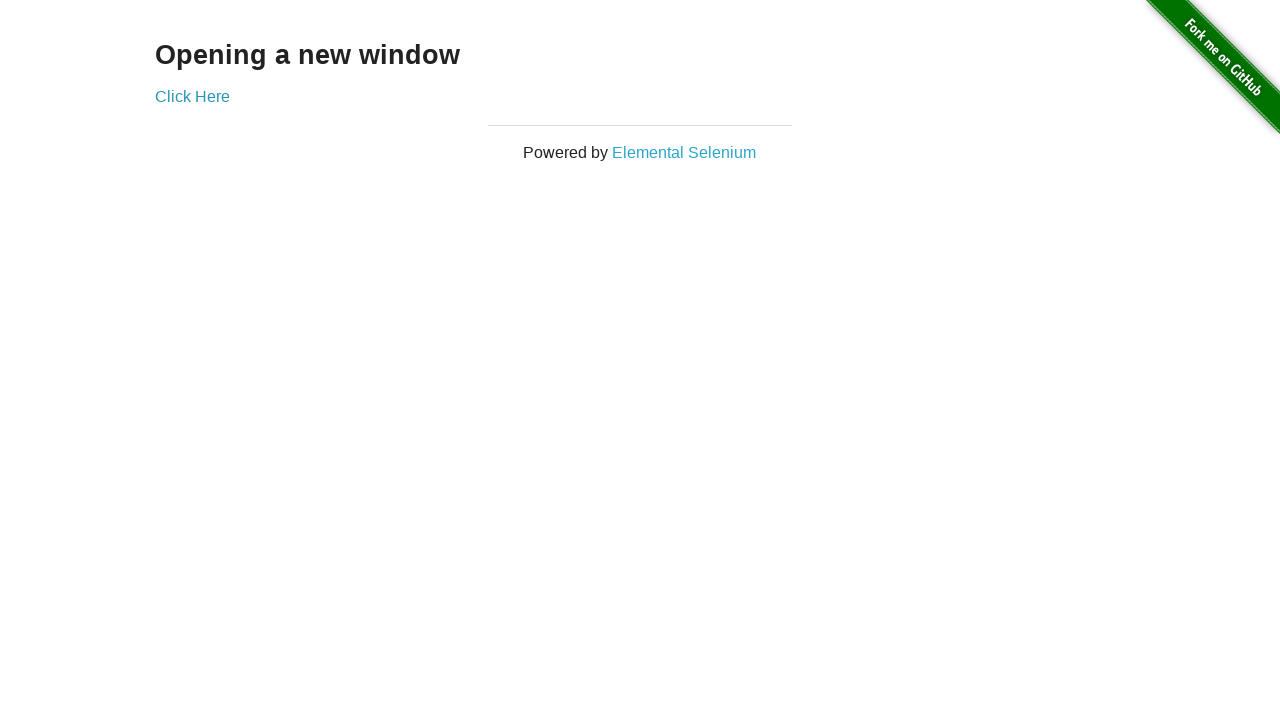

Parent window h3 element verified
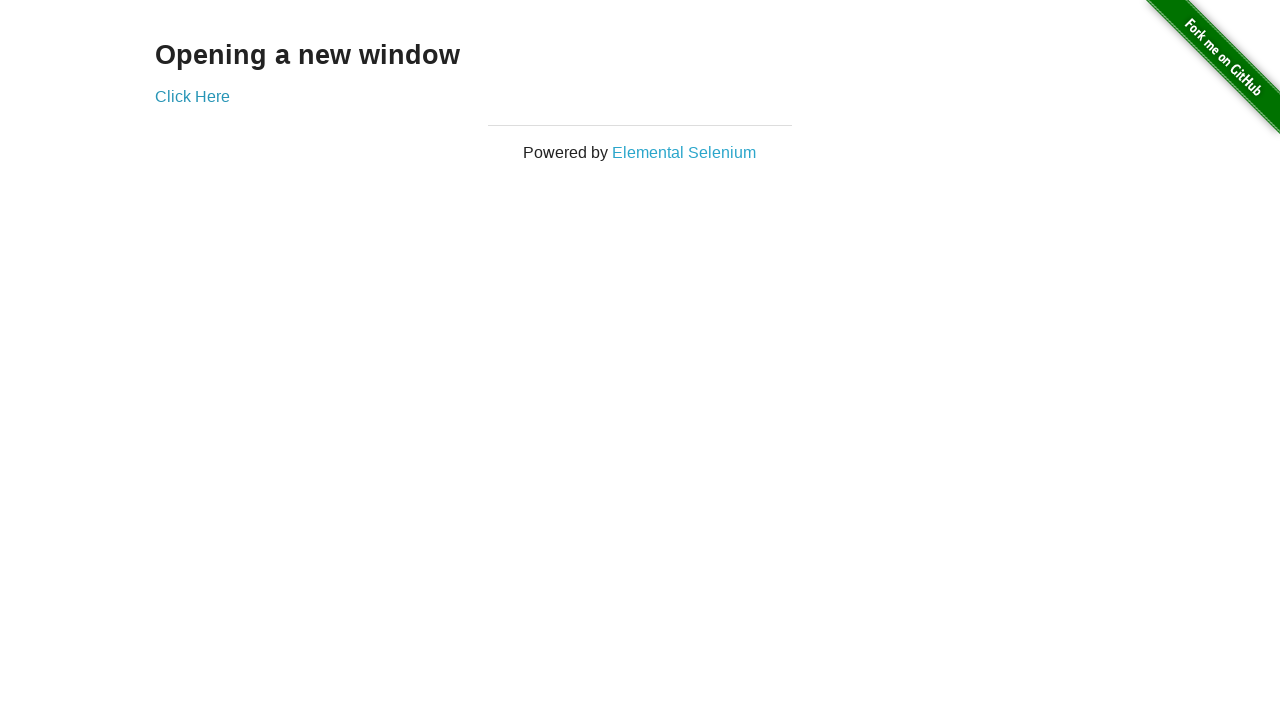

Closed child window
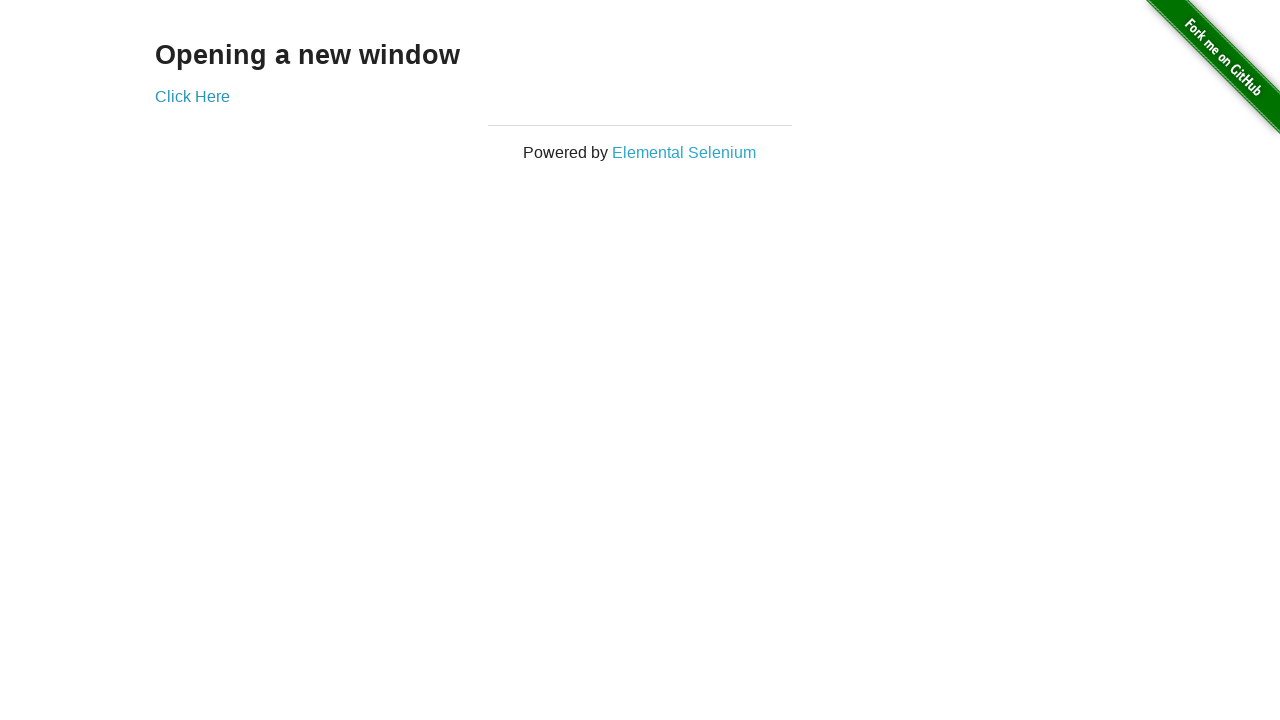

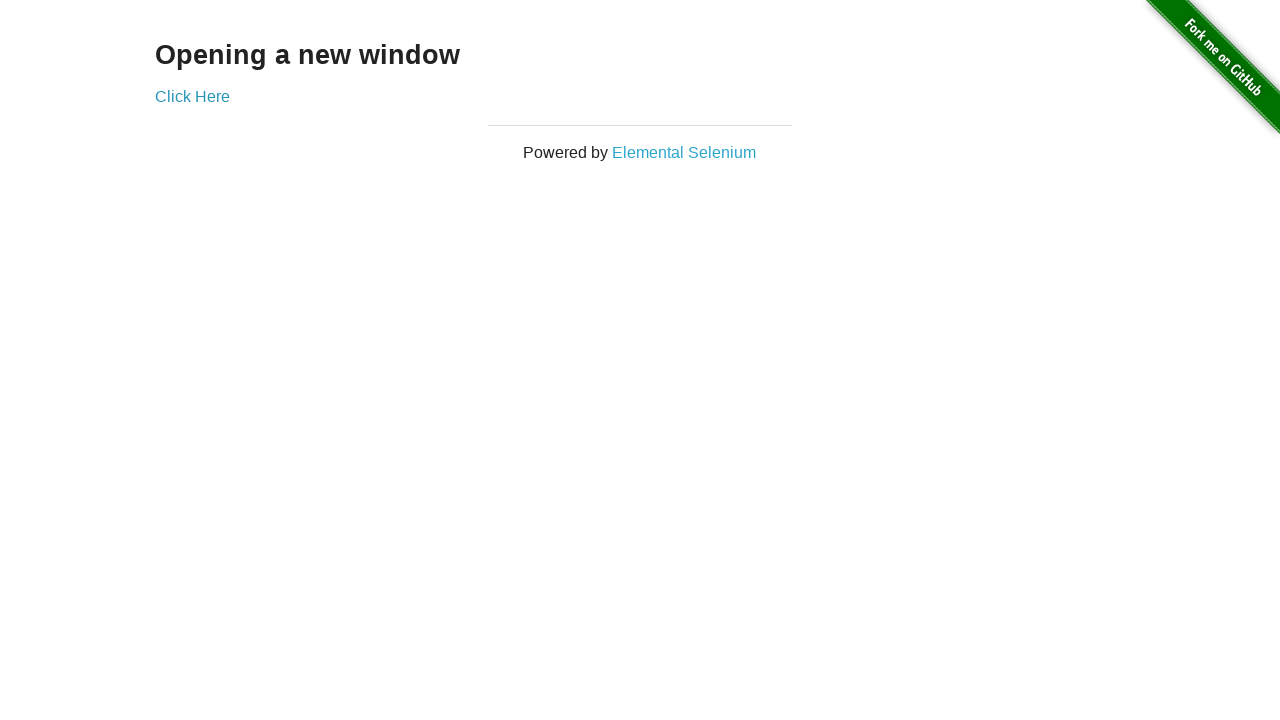